Verifies that the main page loads correctly by checking the URL and page title

Starting URL: https://hdart.cz/

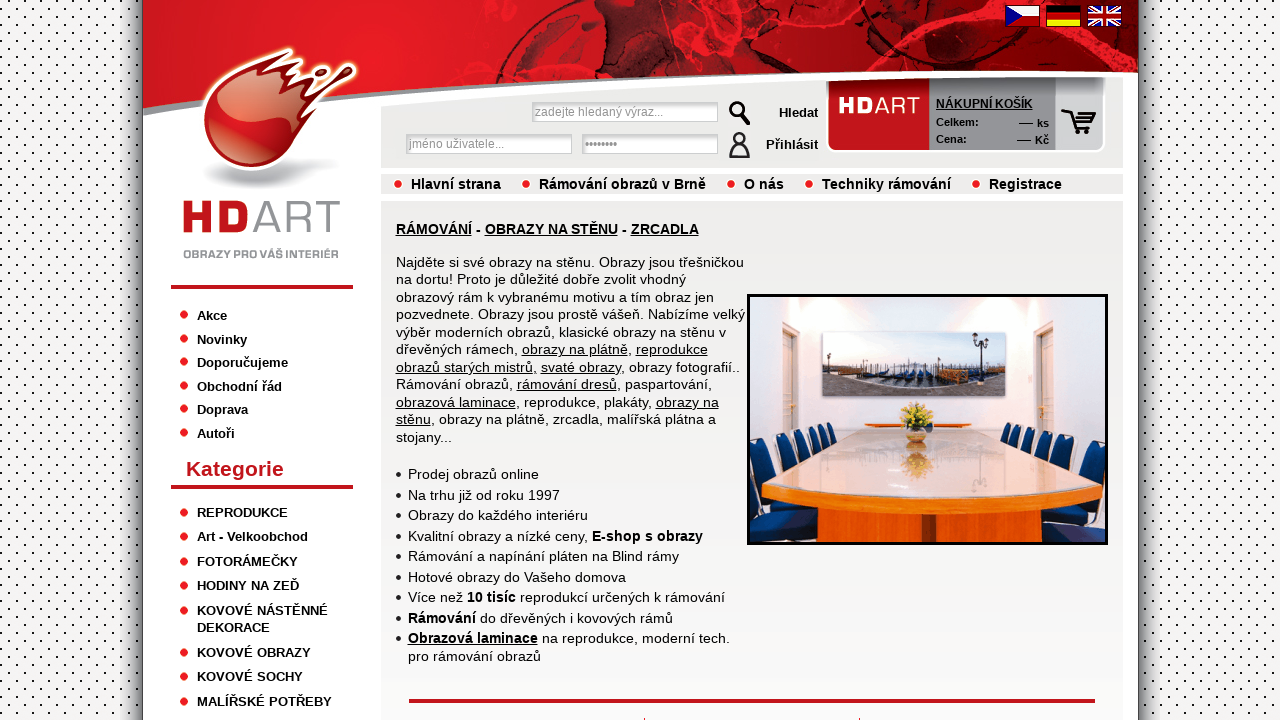

Navigated to https://hdart.cz/
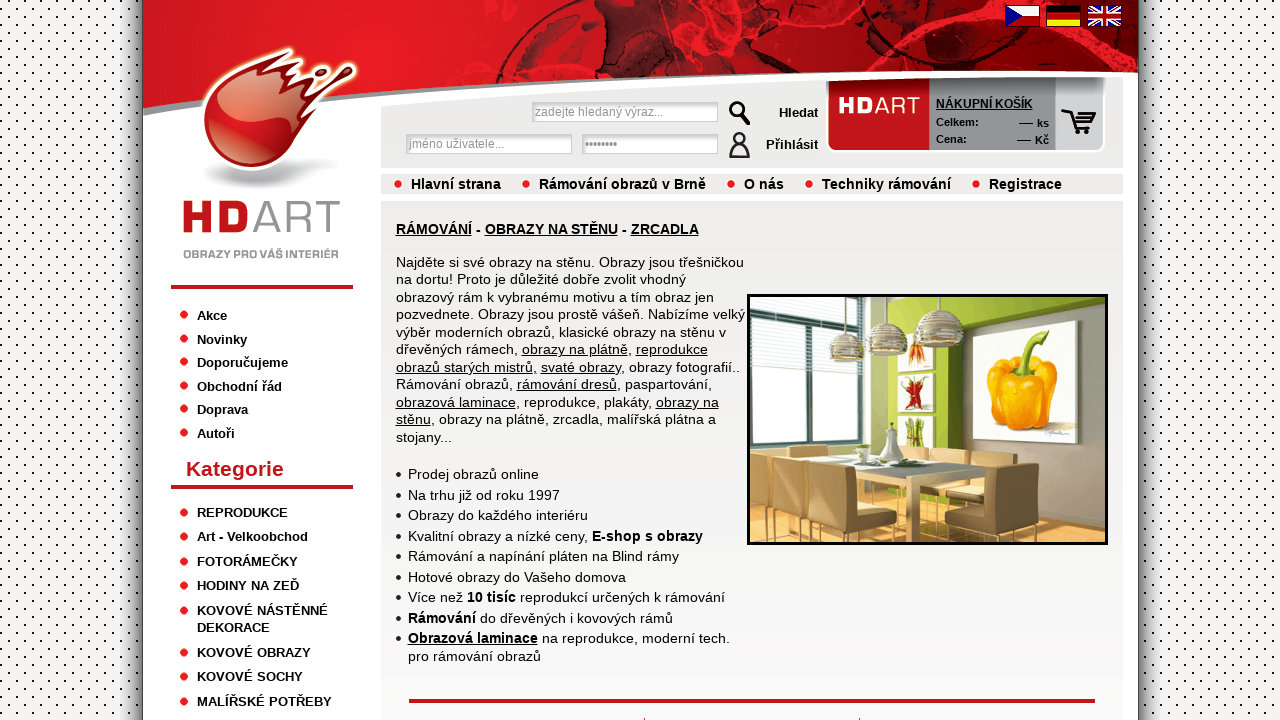

Verified current URL is https://www.hdart.cz/
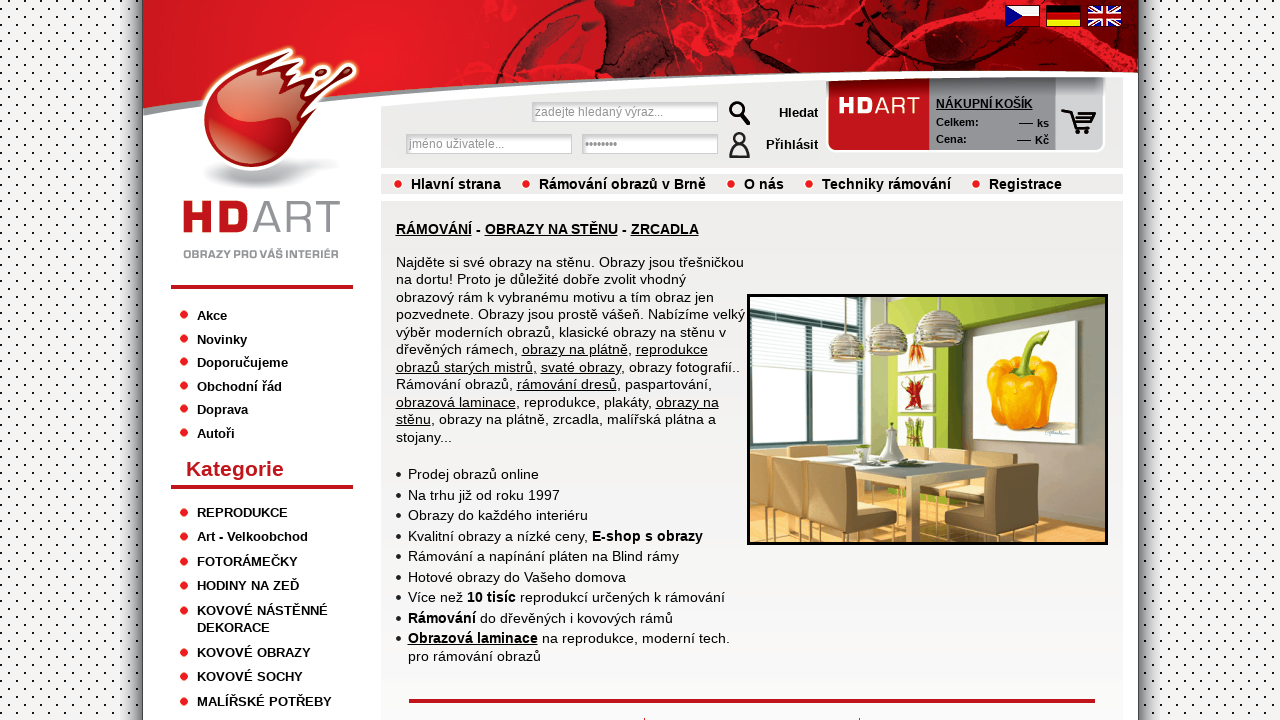

Verified page title is 'HD Art - Obrazy pro Váš interiér'
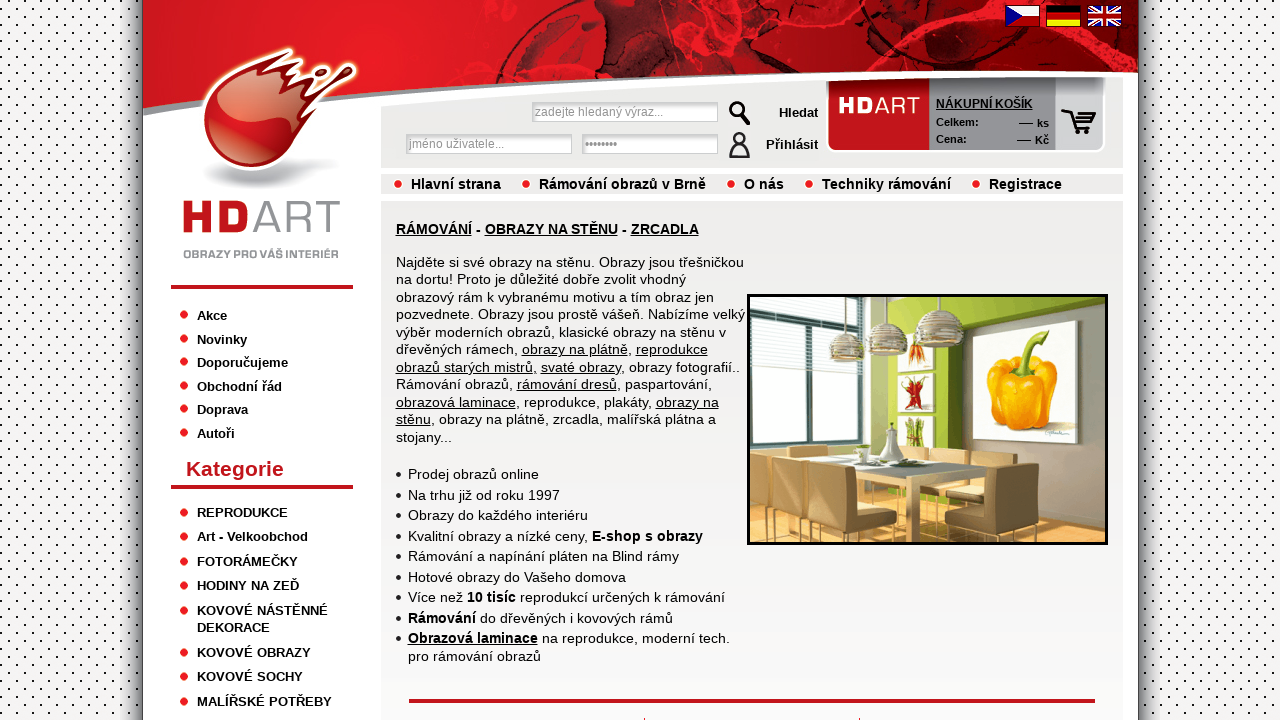

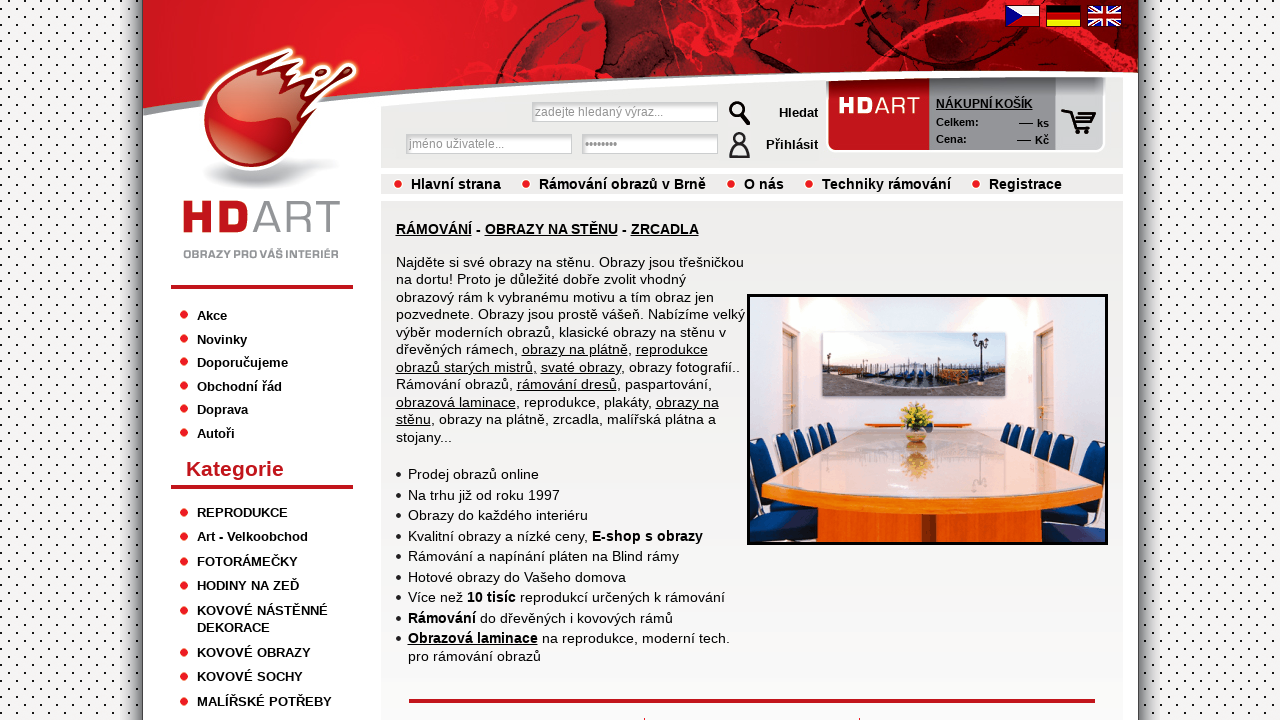